Navigates to the EDSO website and maximizes the browser window

Starting URL: https://edso.in/

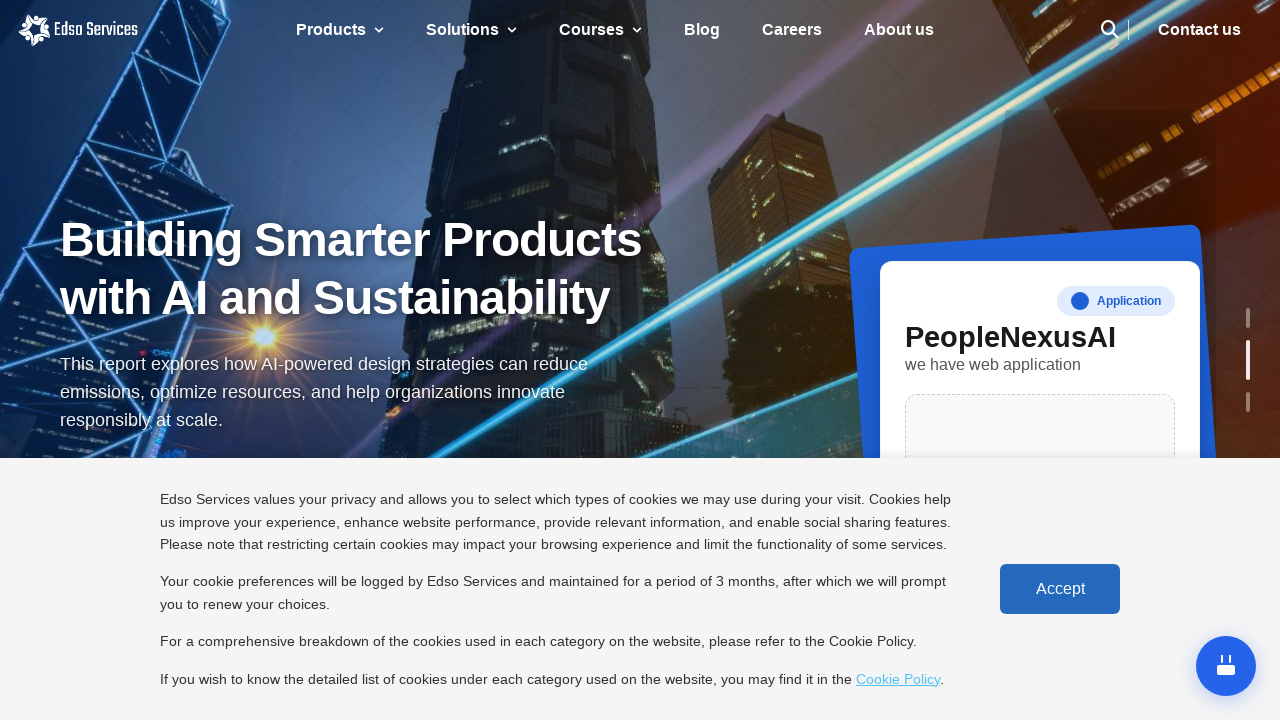

Navigated to EDSO website at https://edso.in/
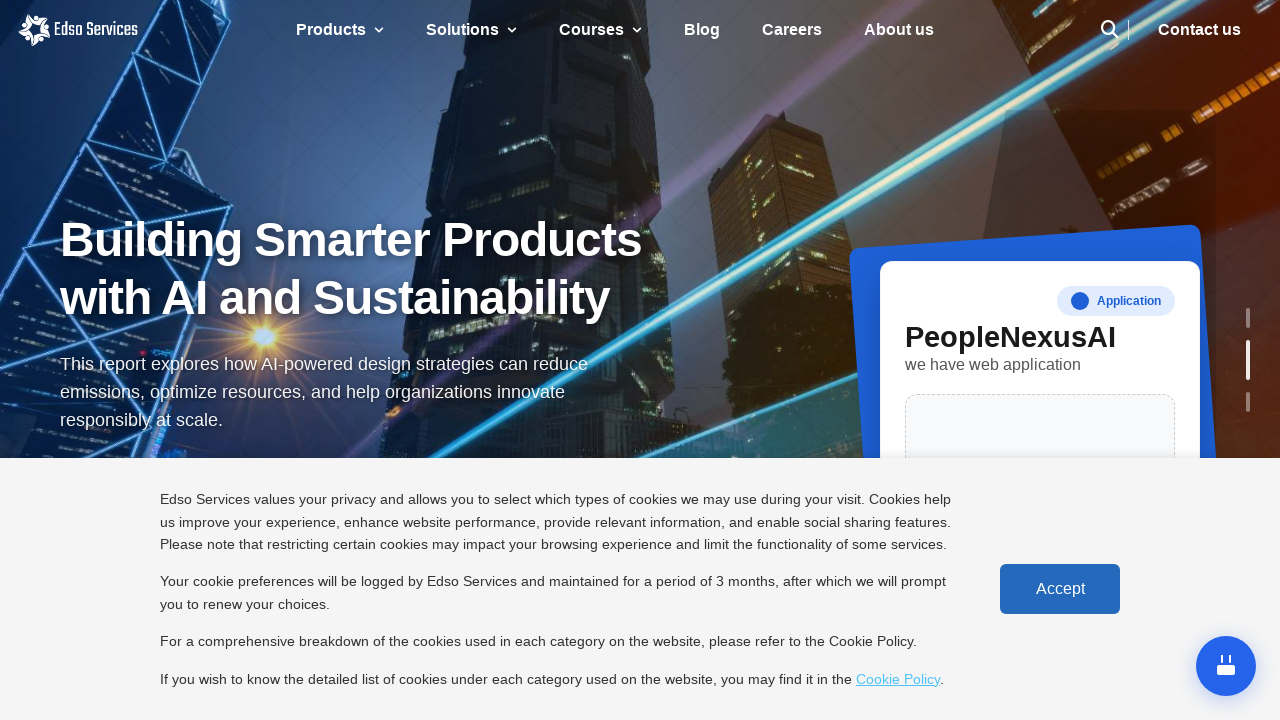

Page fully loaded and network idle
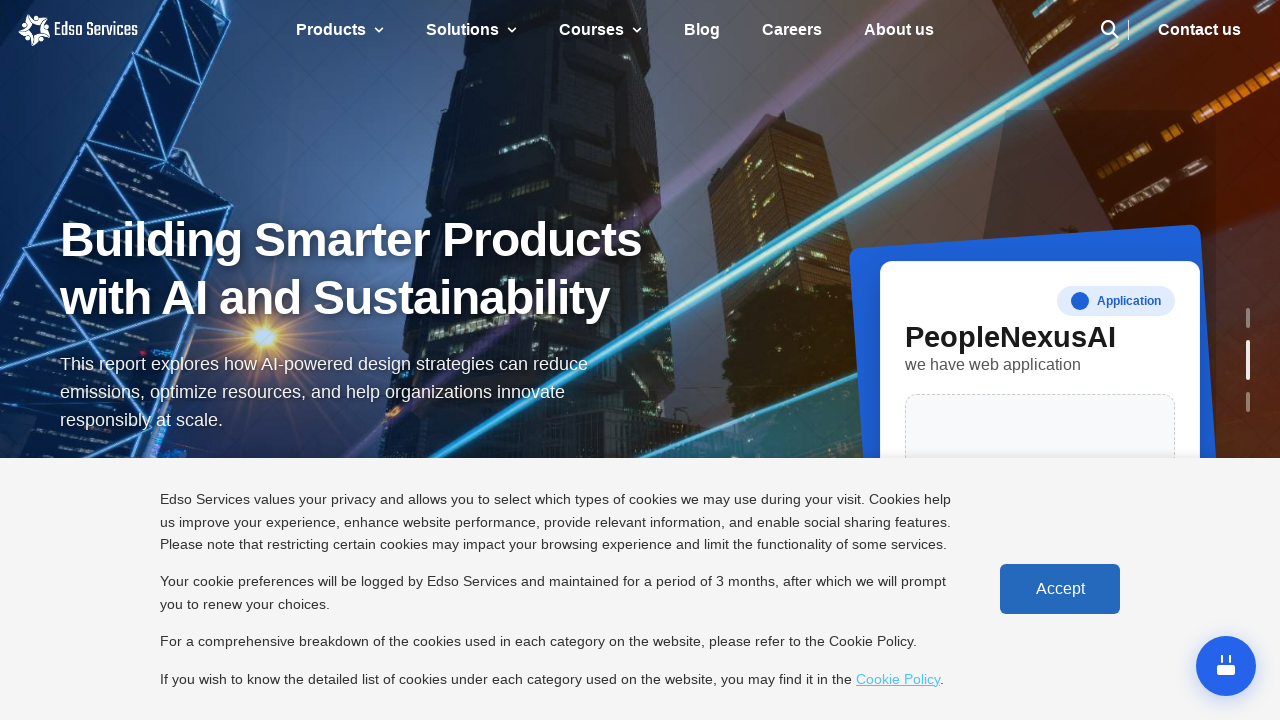

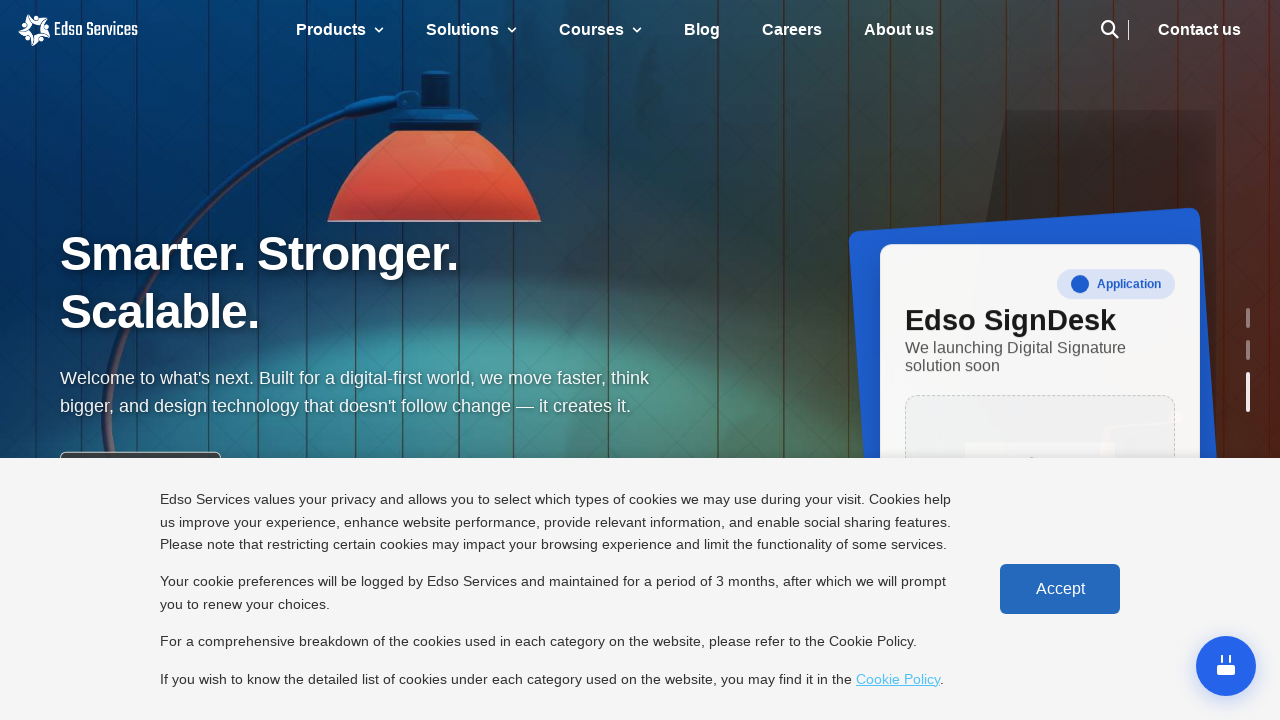